Tests iframe functionality by navigating to the Frames page, switching into two different iframes, and verifying that the expected text content is displayed within each frame.

Starting URL: https://demoqa.com/

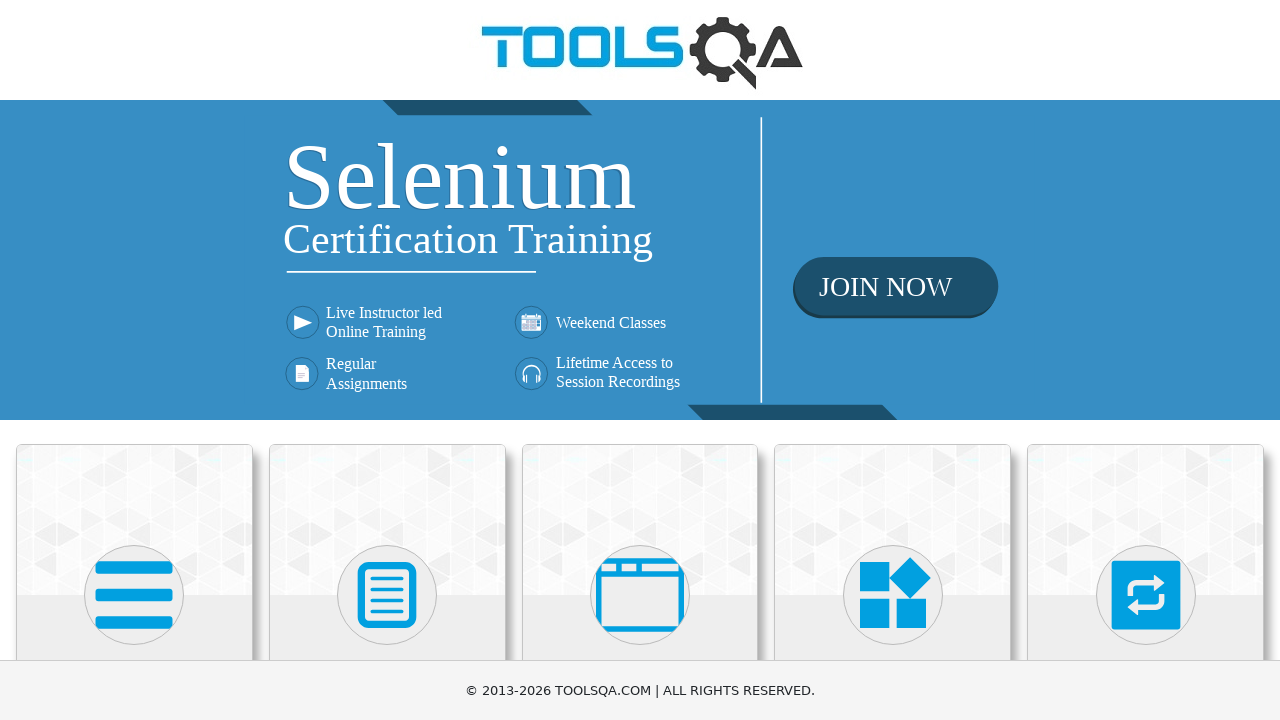

Clicked on 'Alerts, Frame & Windows' menu at (640, 360) on xpath=//h5[text()='Alerts, Frame & Windows']
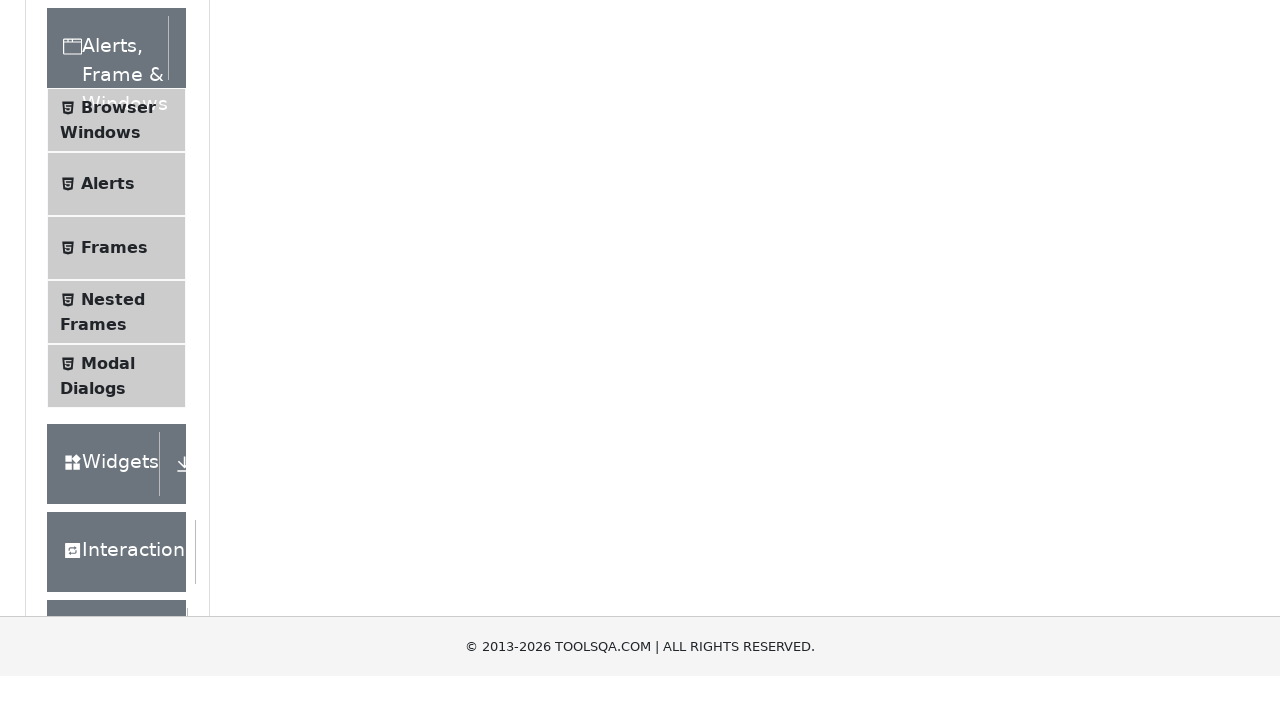

Clicked on 'Frames' submenu at (114, 565) on xpath=//span[text()='Frames']
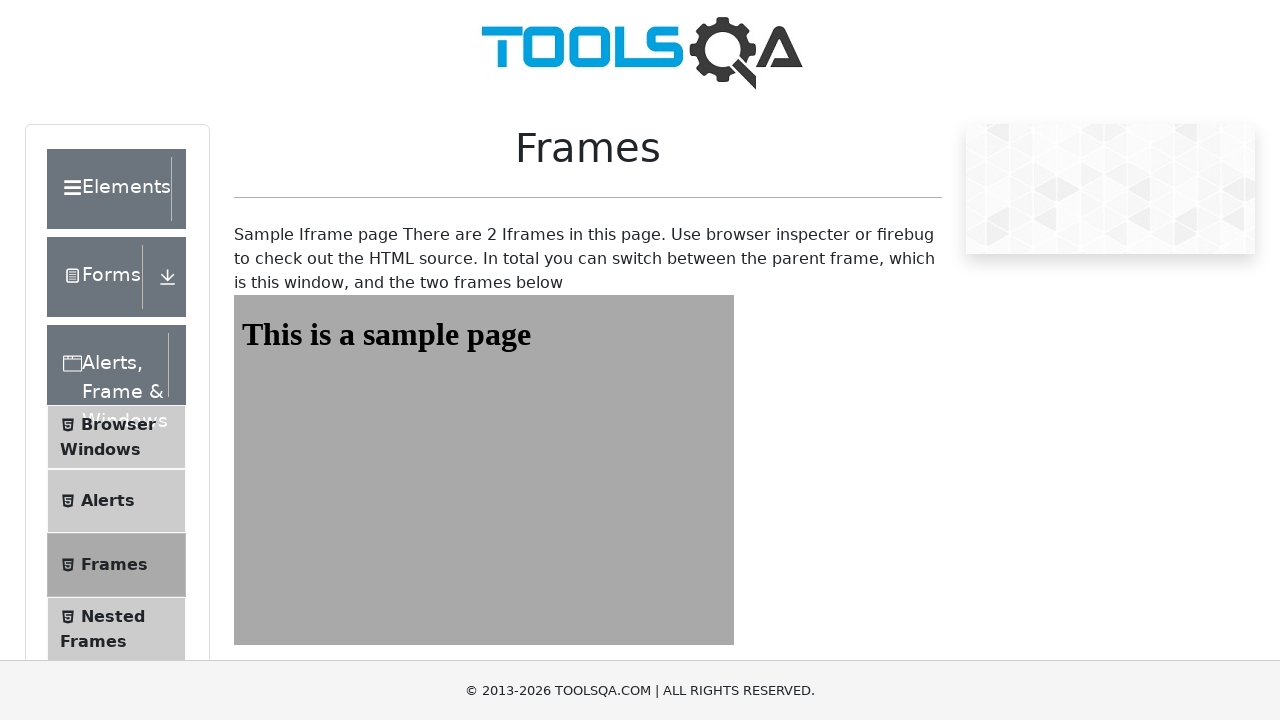

Located Frame One (#frame1)
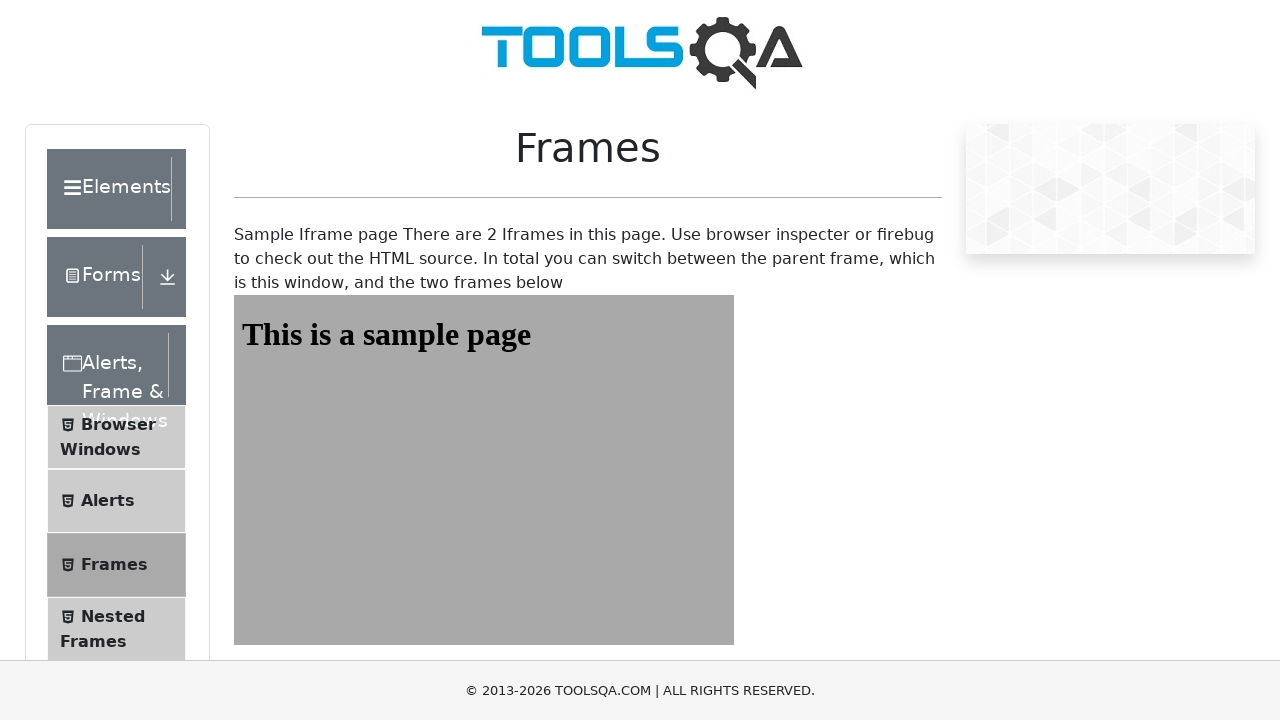

Located heading element in Frame One
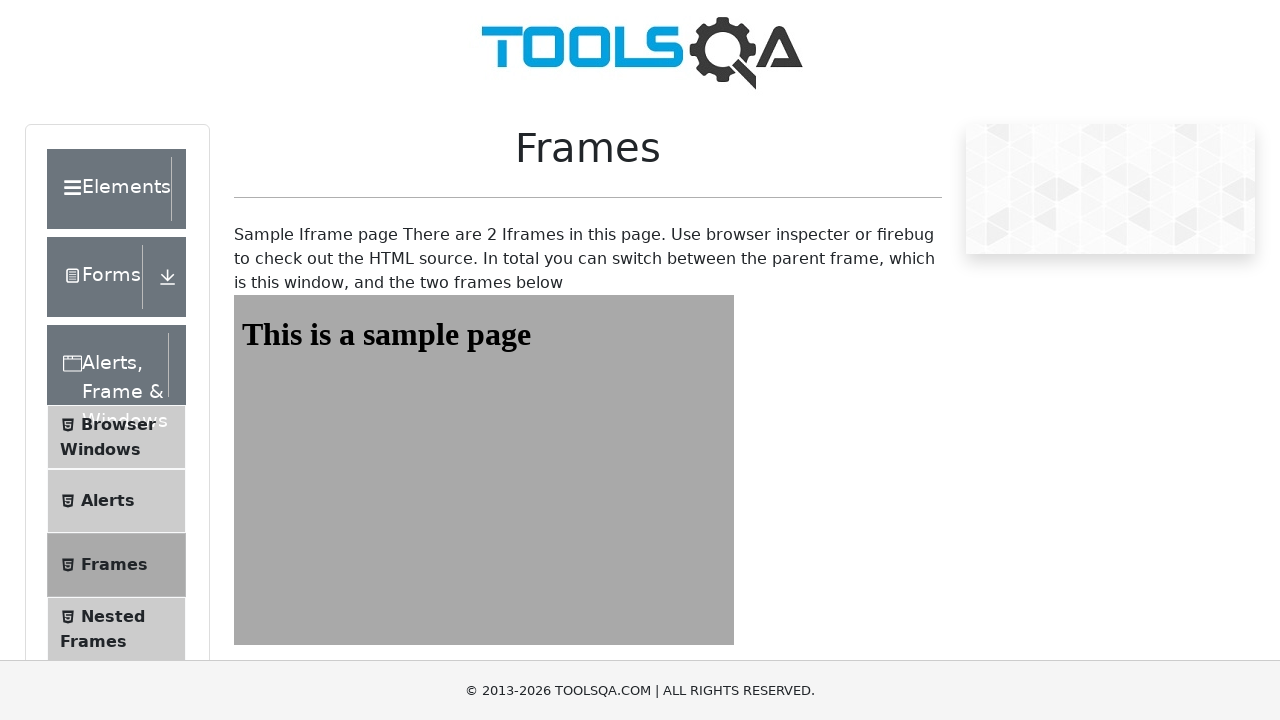

Waited for heading element in Frame One to be visible
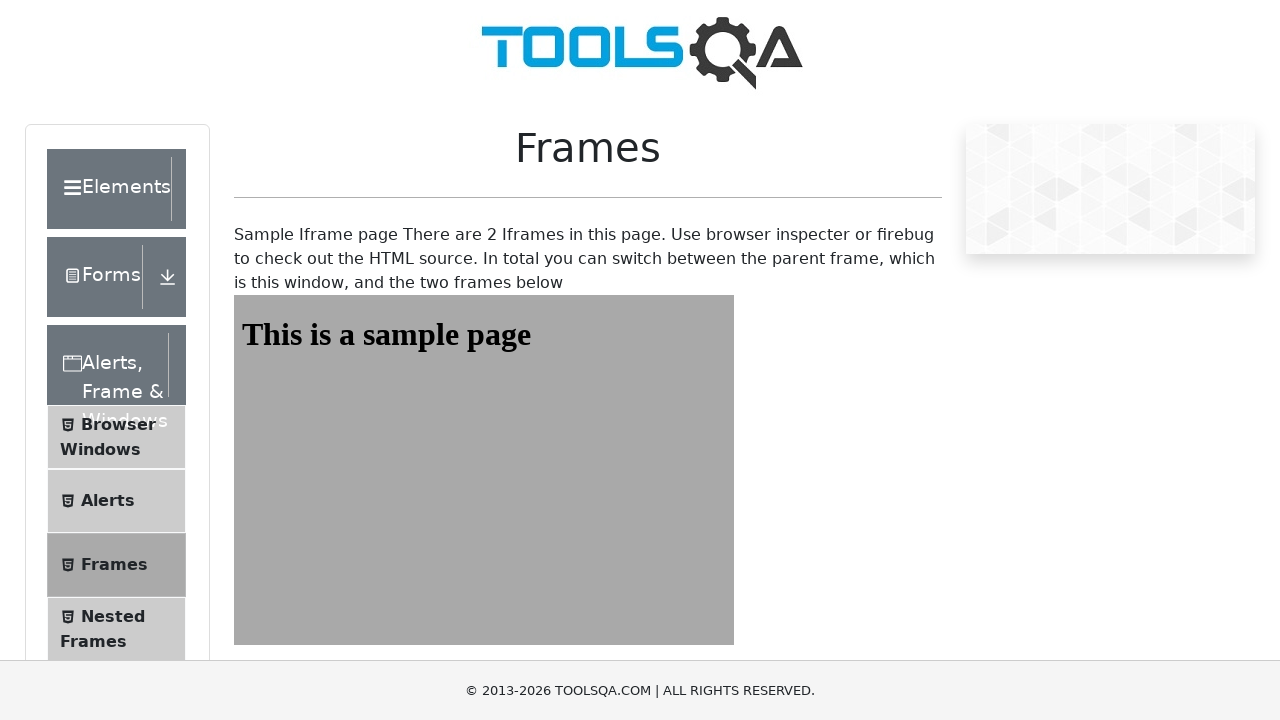

Verified text content in Frame One is 'This is a sample page'
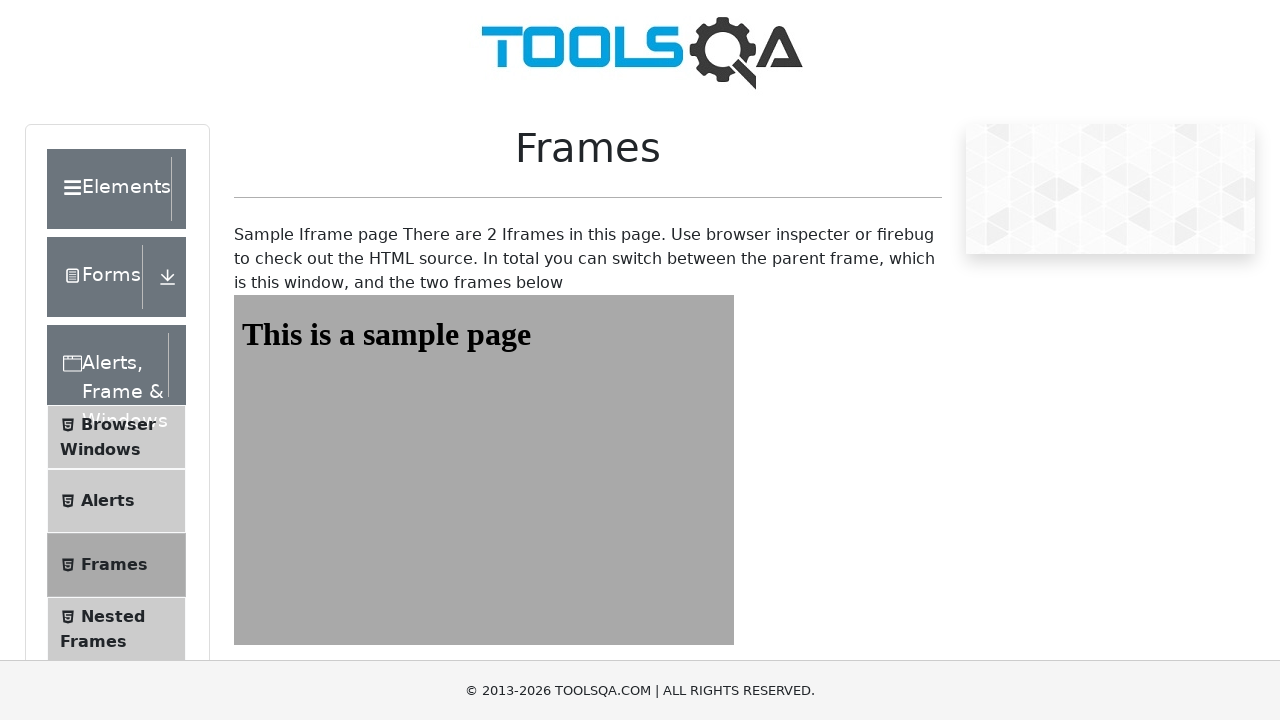

Located Frame Two (#frame2)
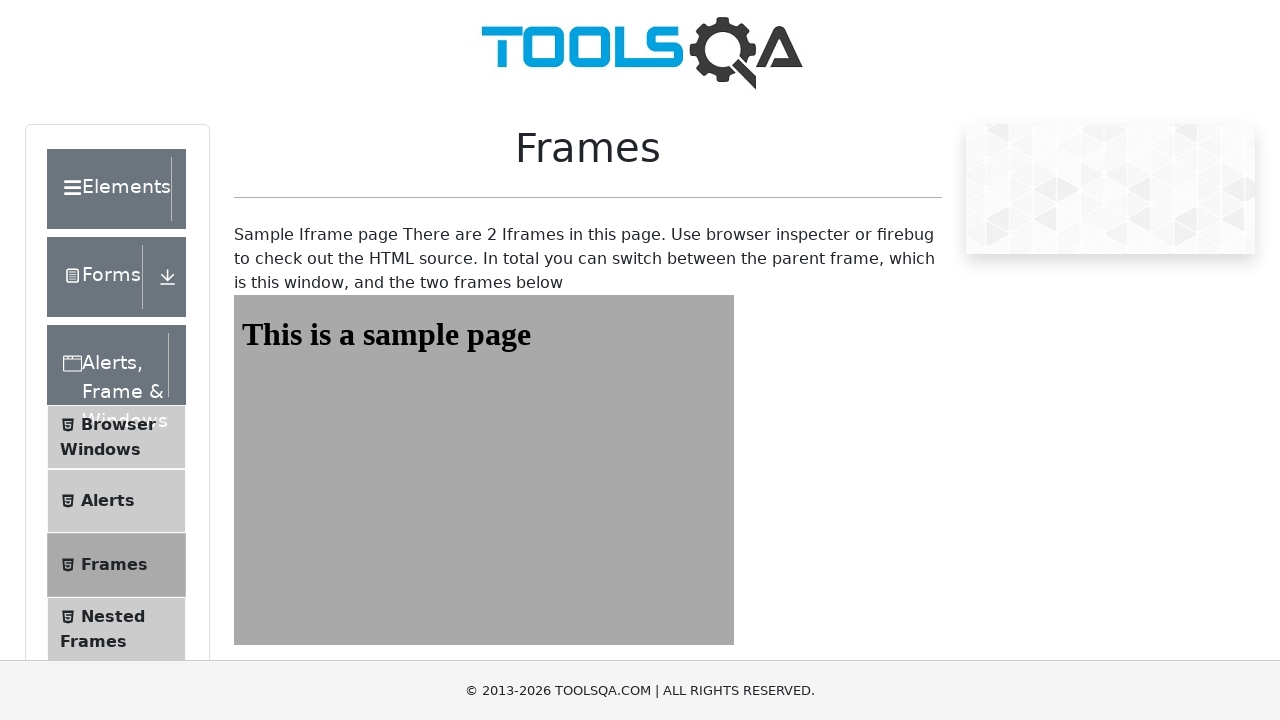

Located heading element in Frame Two
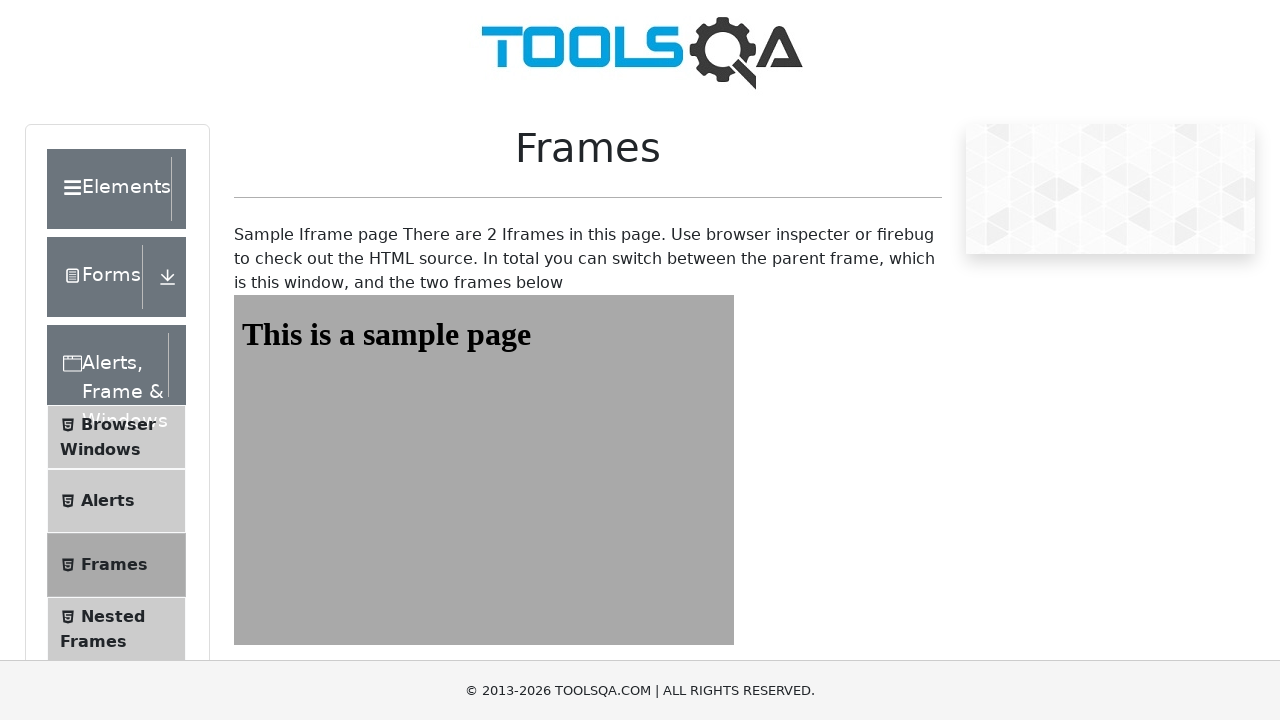

Waited for heading element in Frame Two to be visible
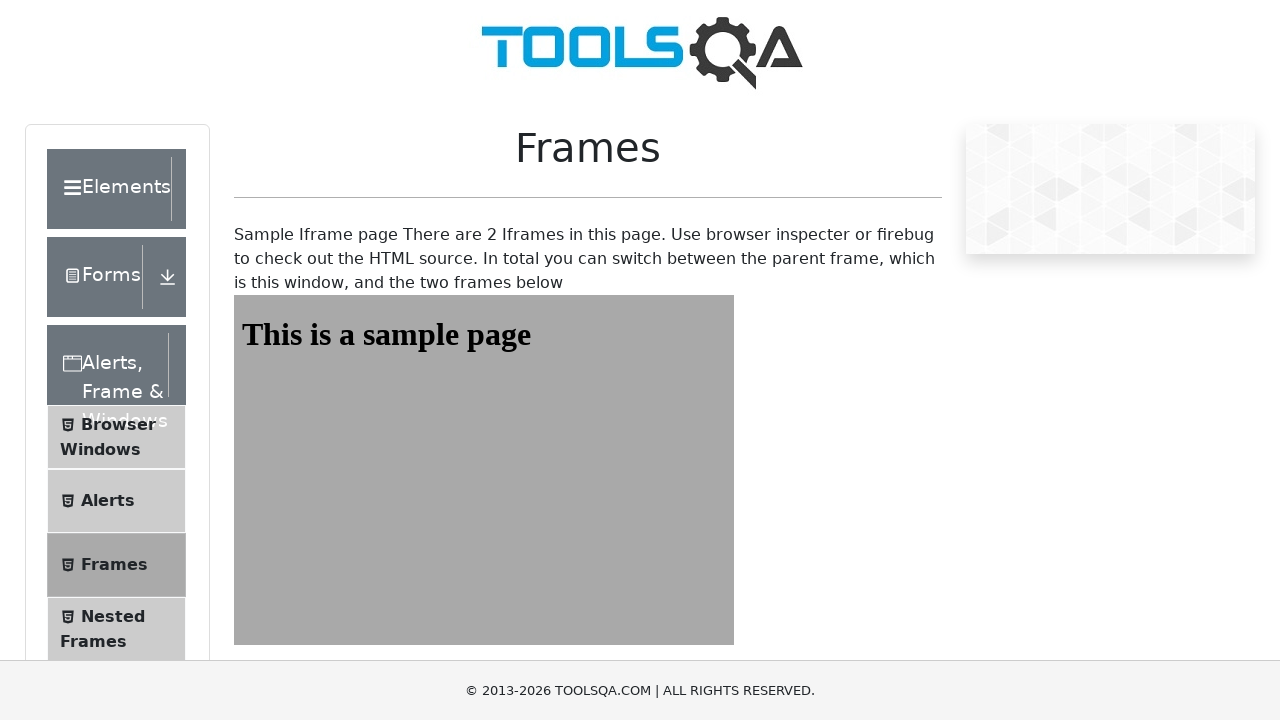

Verified text content in Frame Two is 'This is a sample page'
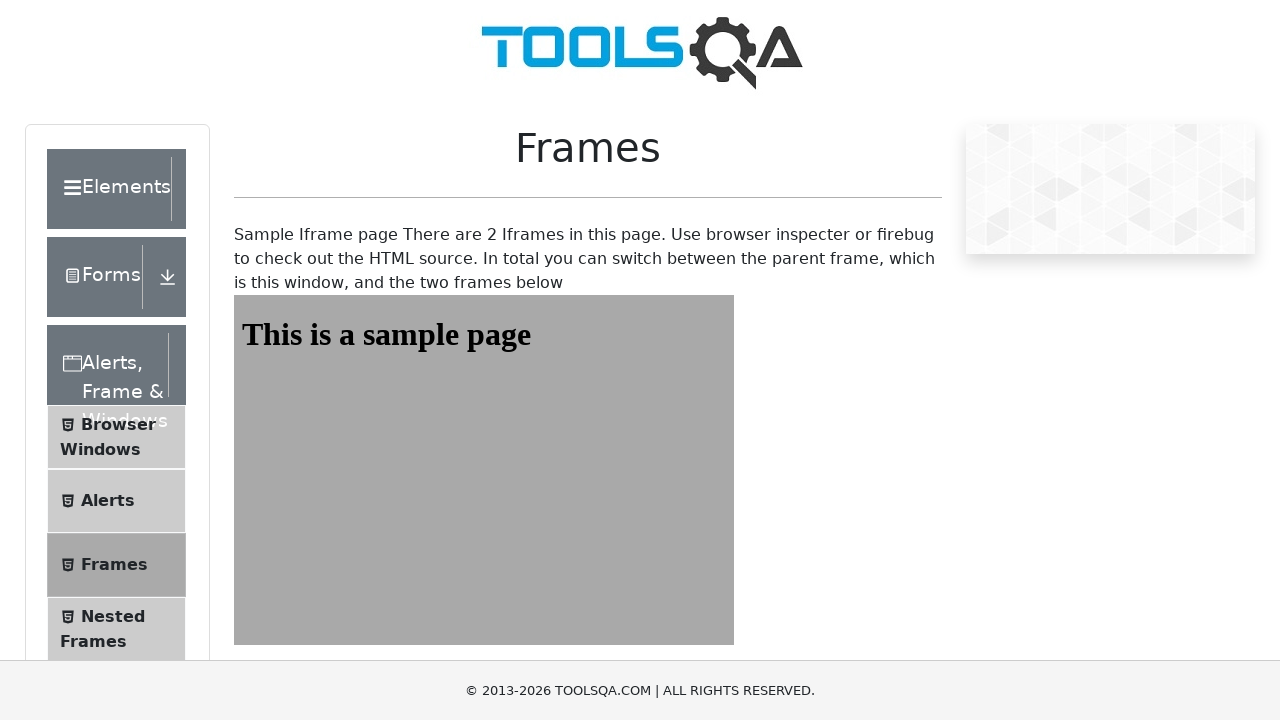

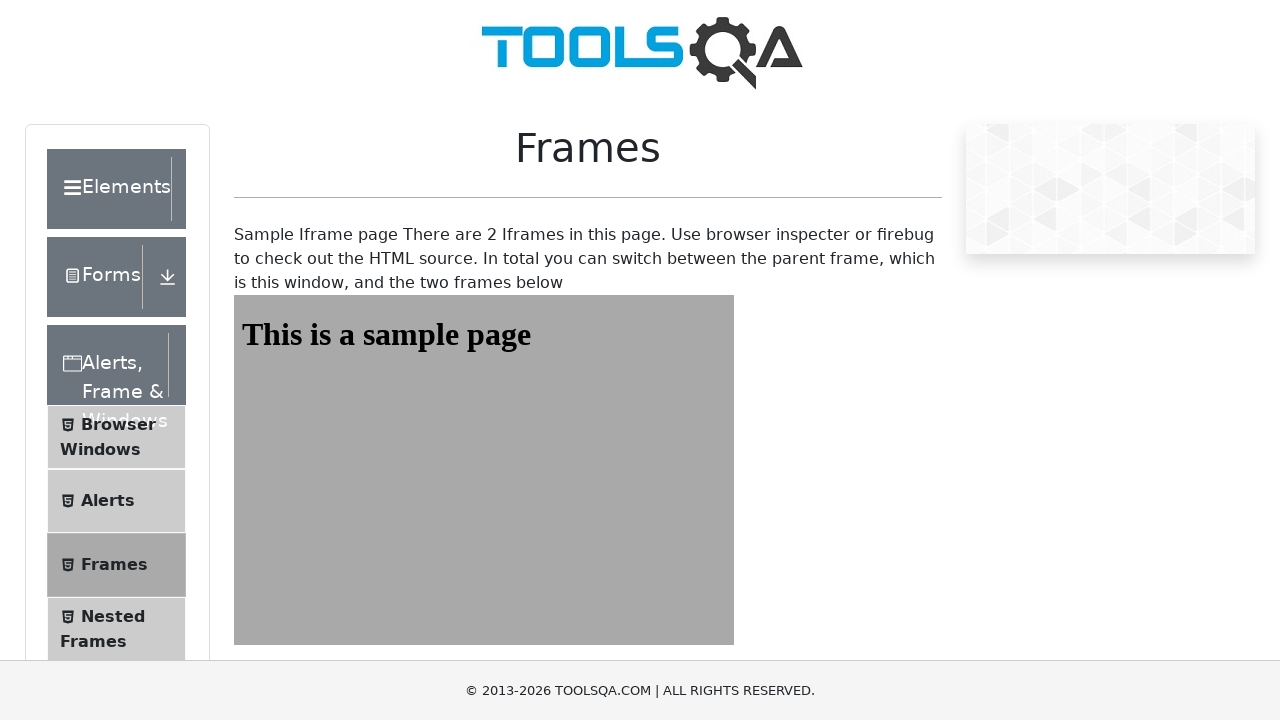